Navigates to the sitemap module blog post, retrieves the og:image URL, and navigates to that image URL

Starting URL: https://roe.dev/blog/creating-your-own-sitemap-module

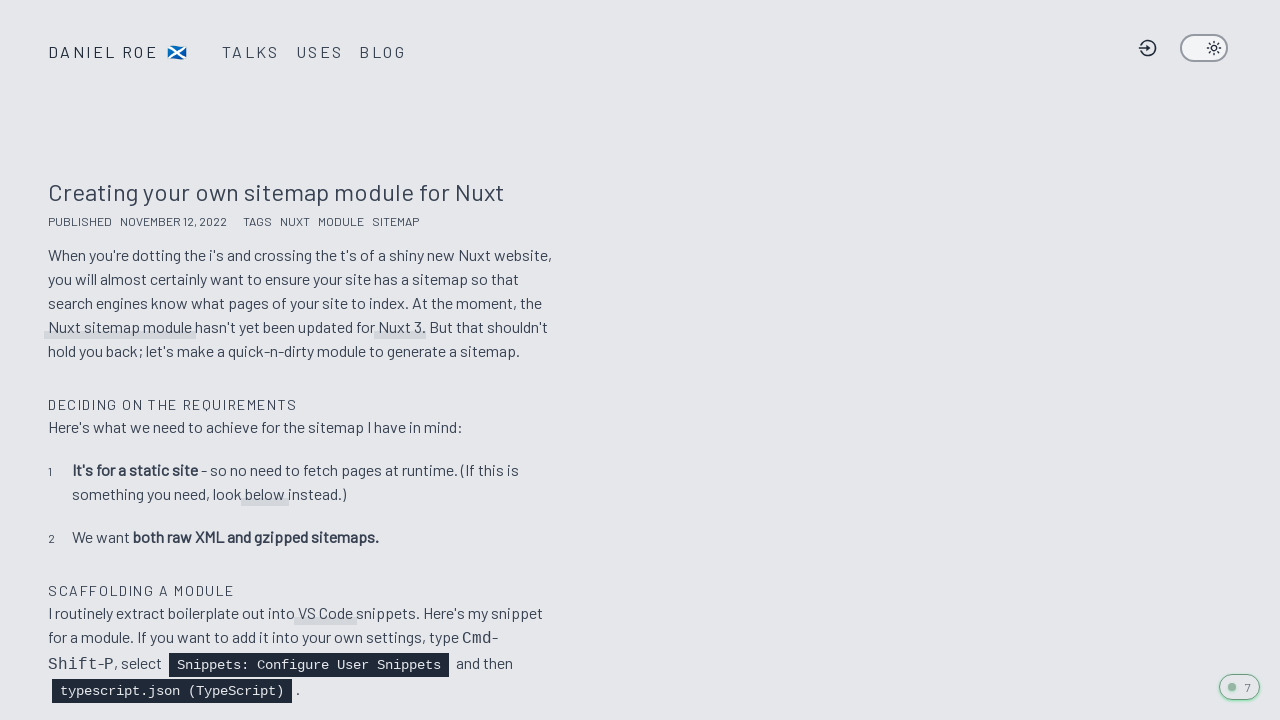

Located og:image meta tag
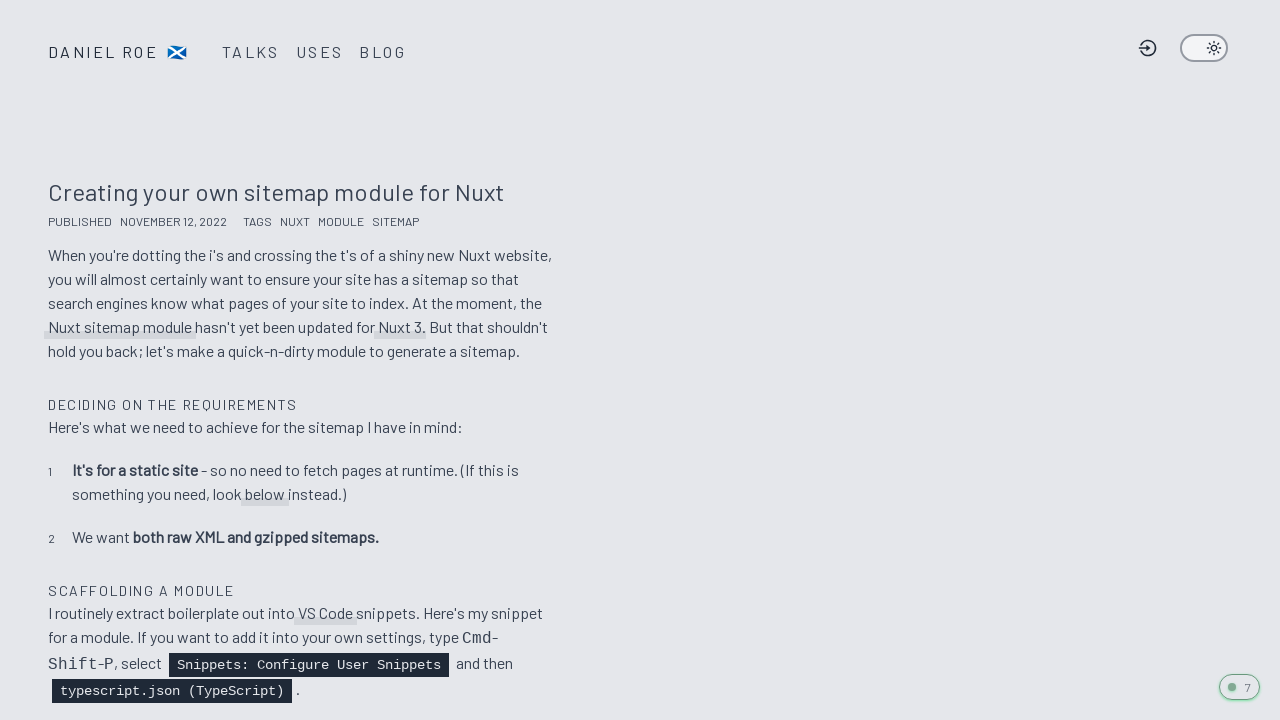

Retrieved og:image URL content attribute
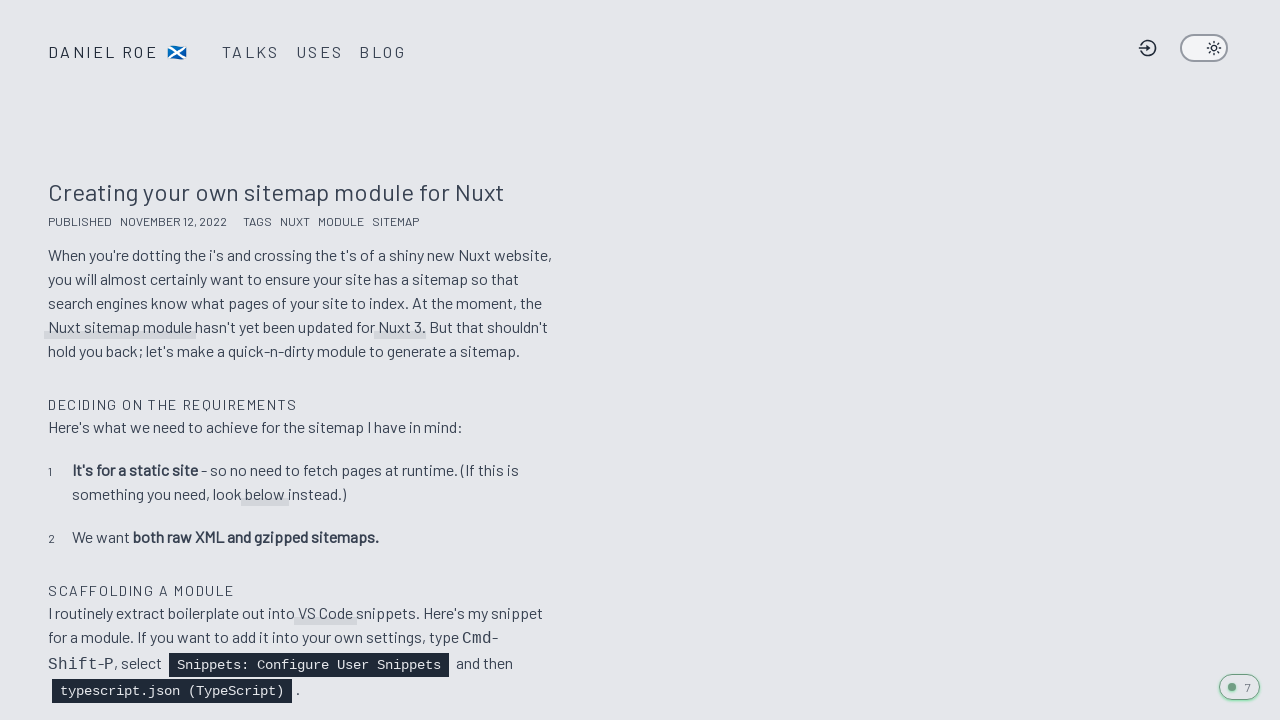

Navigated to og:image URL
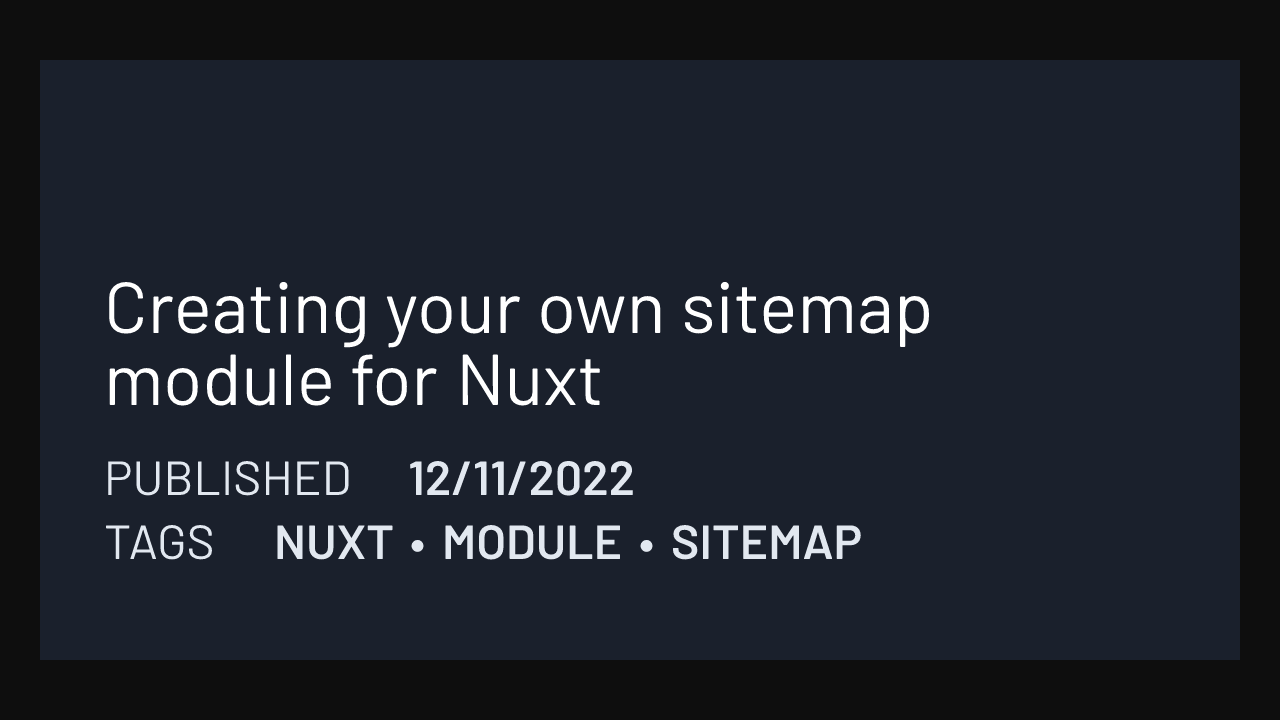

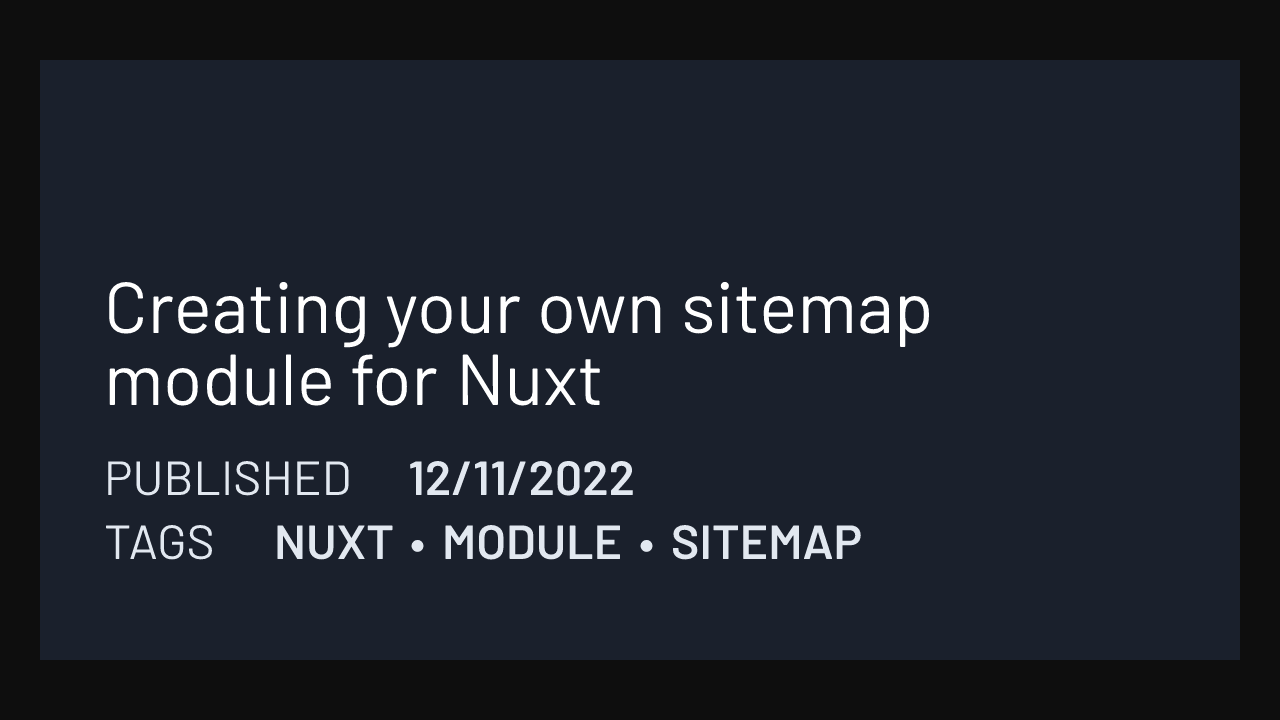